Tests checkbox interaction by selecting all unchecked sports checkboxes on the page

Starting URL: http://www.tizag.com/htmlT/htmlcheckboxes.php

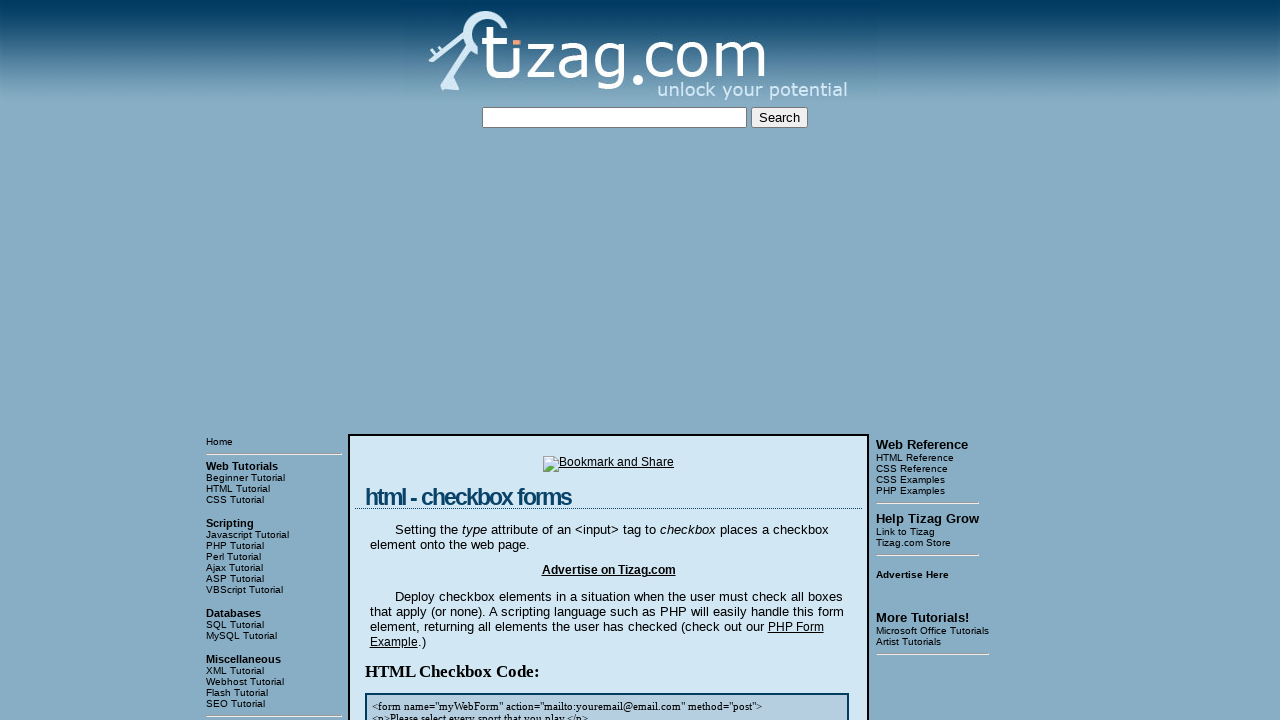

Located all sports checkboxes on the page
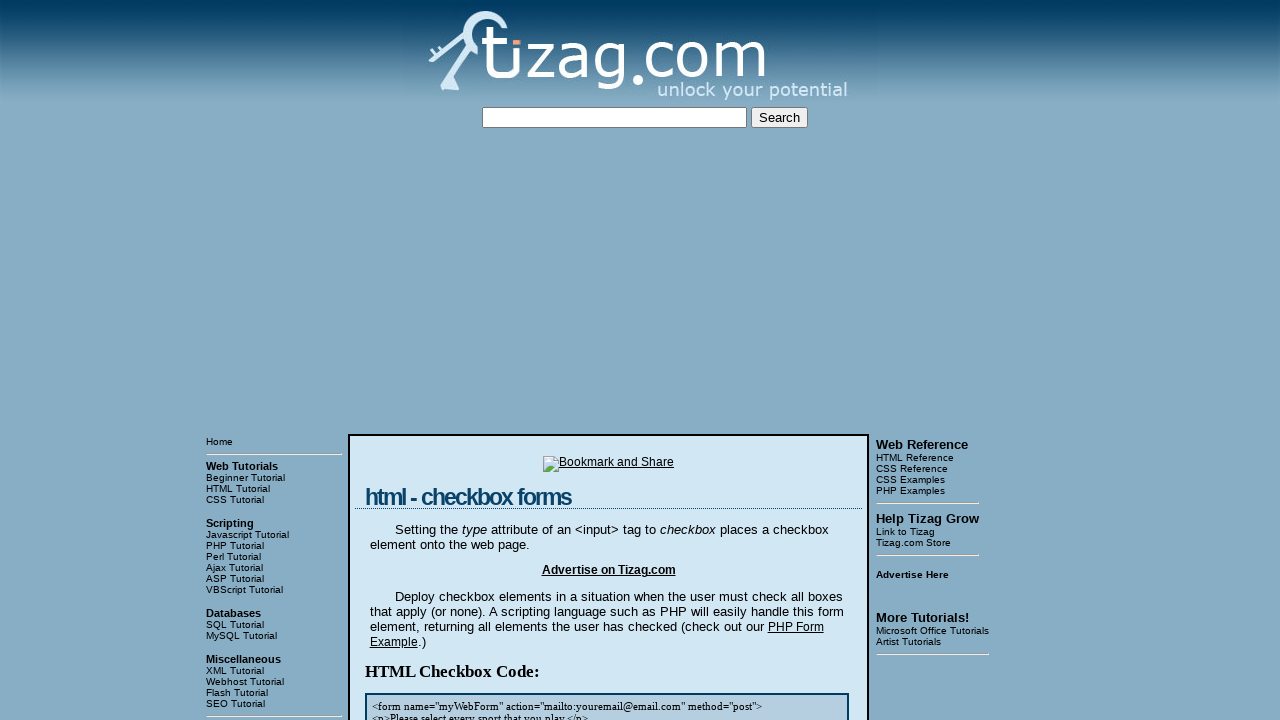

Clicked an unchecked sports checkbox at (422, 360) on input[type='checkbox'][name='sports'] >> nth=0
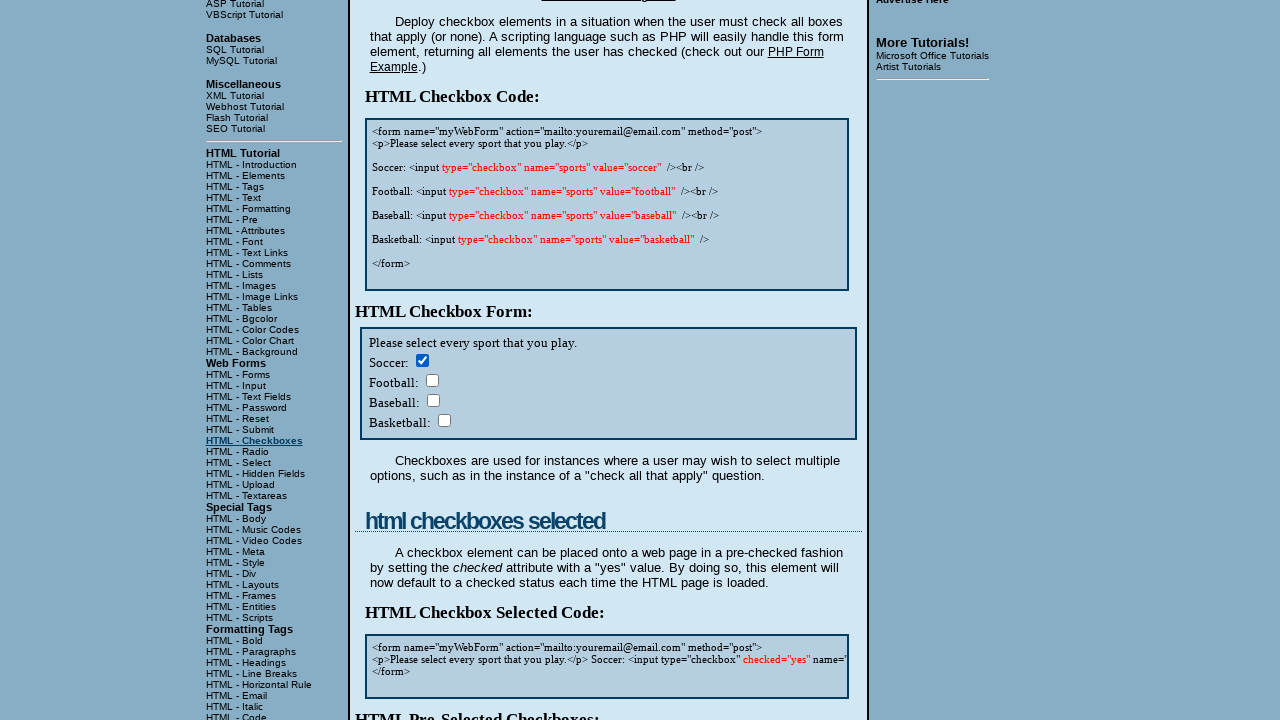

Clicked an unchecked sports checkbox at (432, 380) on input[type='checkbox'][name='sports'] >> nth=1
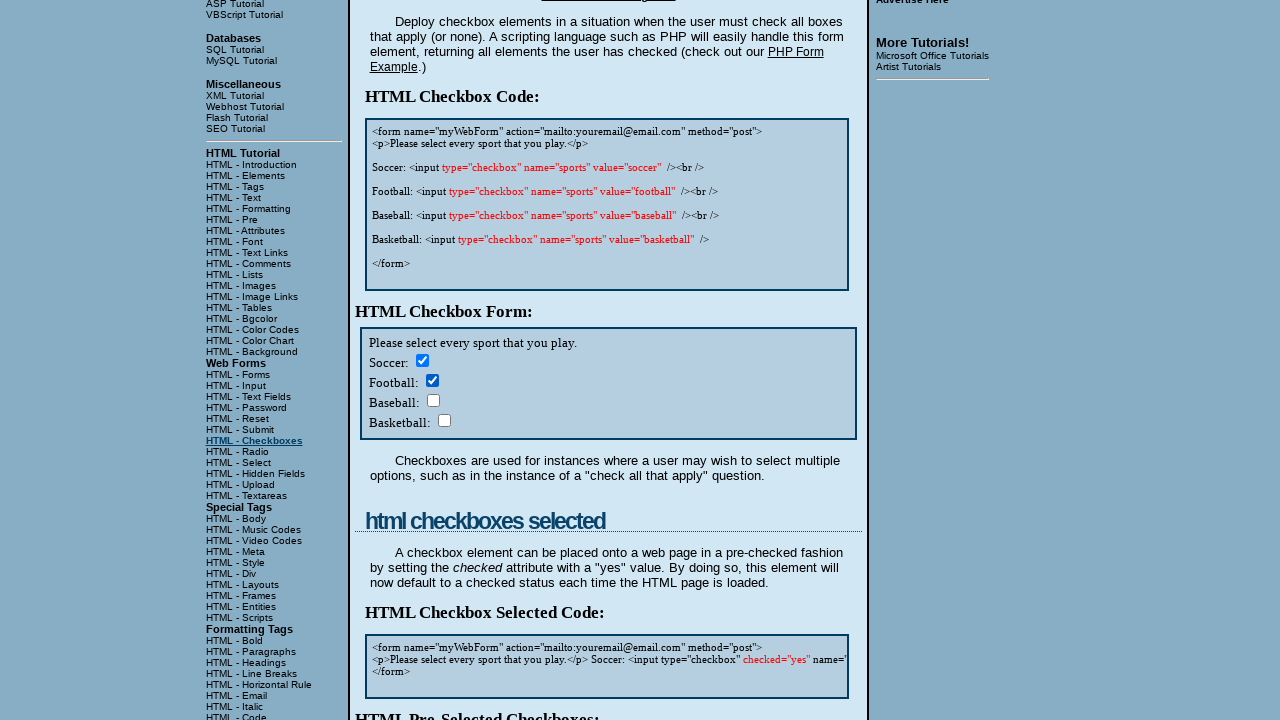

Clicked an unchecked sports checkbox at (433, 400) on input[type='checkbox'][name='sports'] >> nth=2
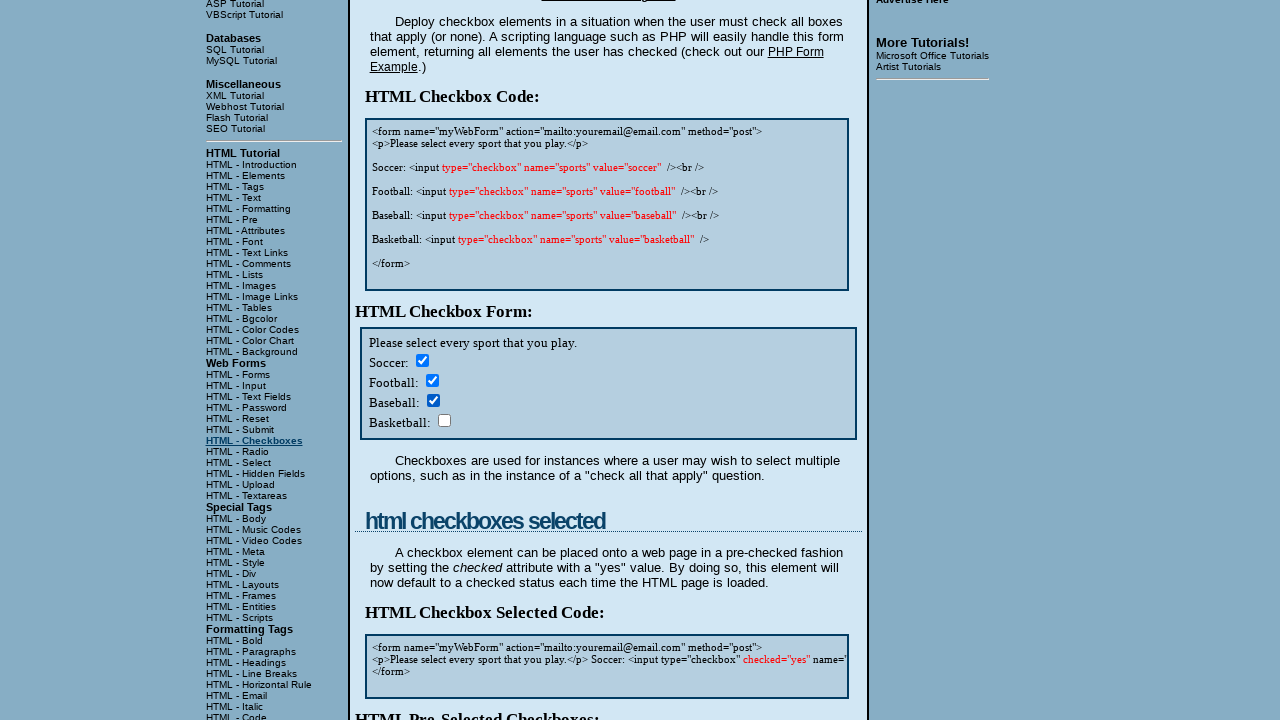

Clicked an unchecked sports checkbox at (444, 420) on input[type='checkbox'][name='sports'] >> nth=3
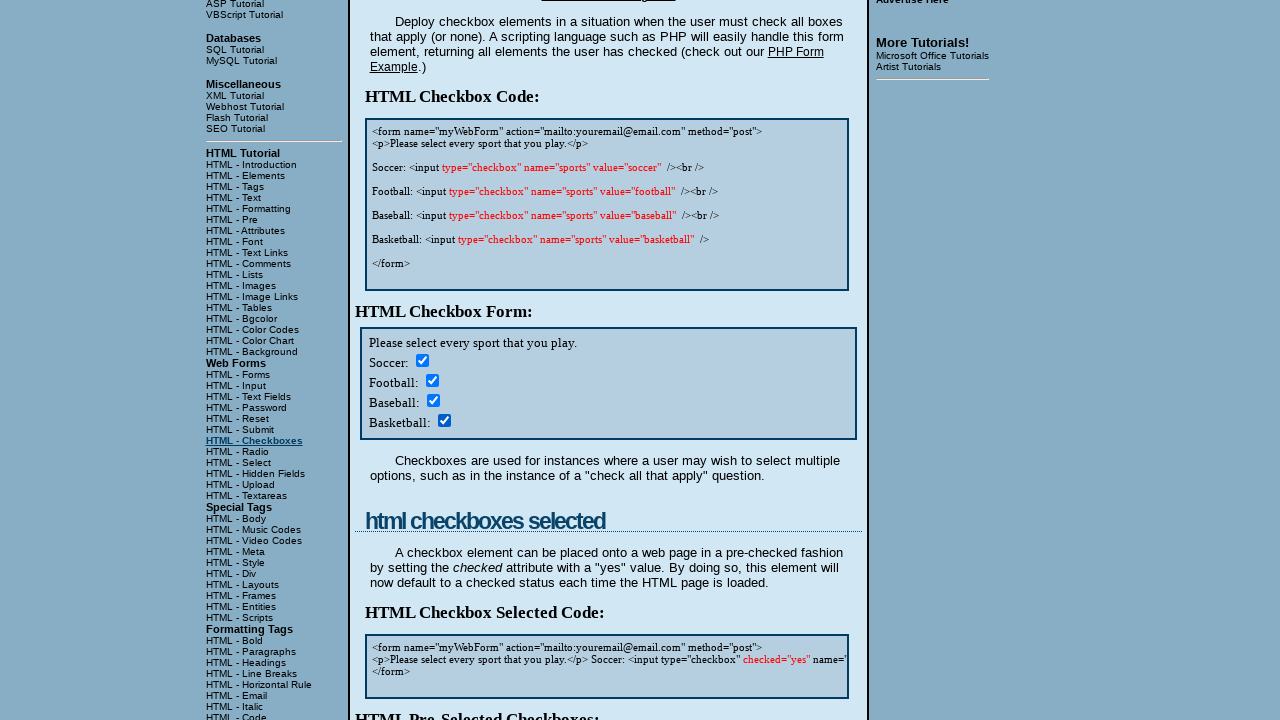

Clicked an unchecked sports checkbox at (432, 360) on input[type='checkbox'][name='sports'] >> nth=5
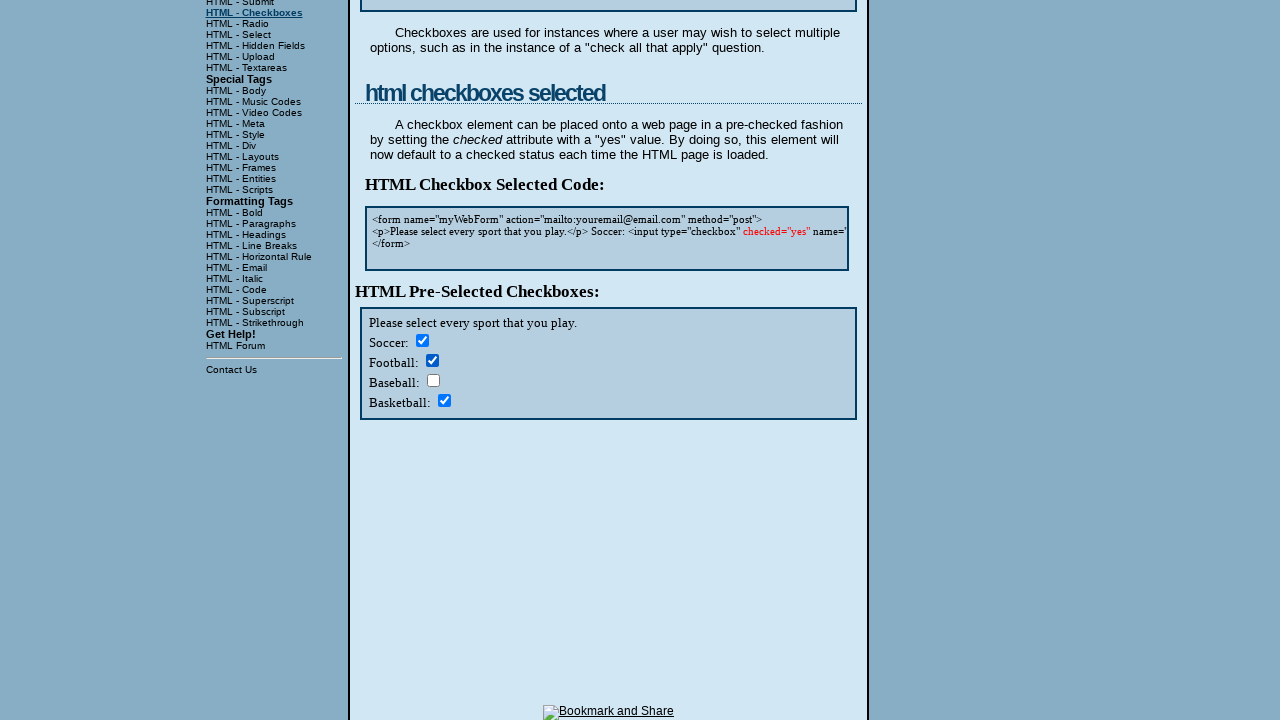

Clicked an unchecked sports checkbox at (433, 380) on input[type='checkbox'][name='sports'] >> nth=6
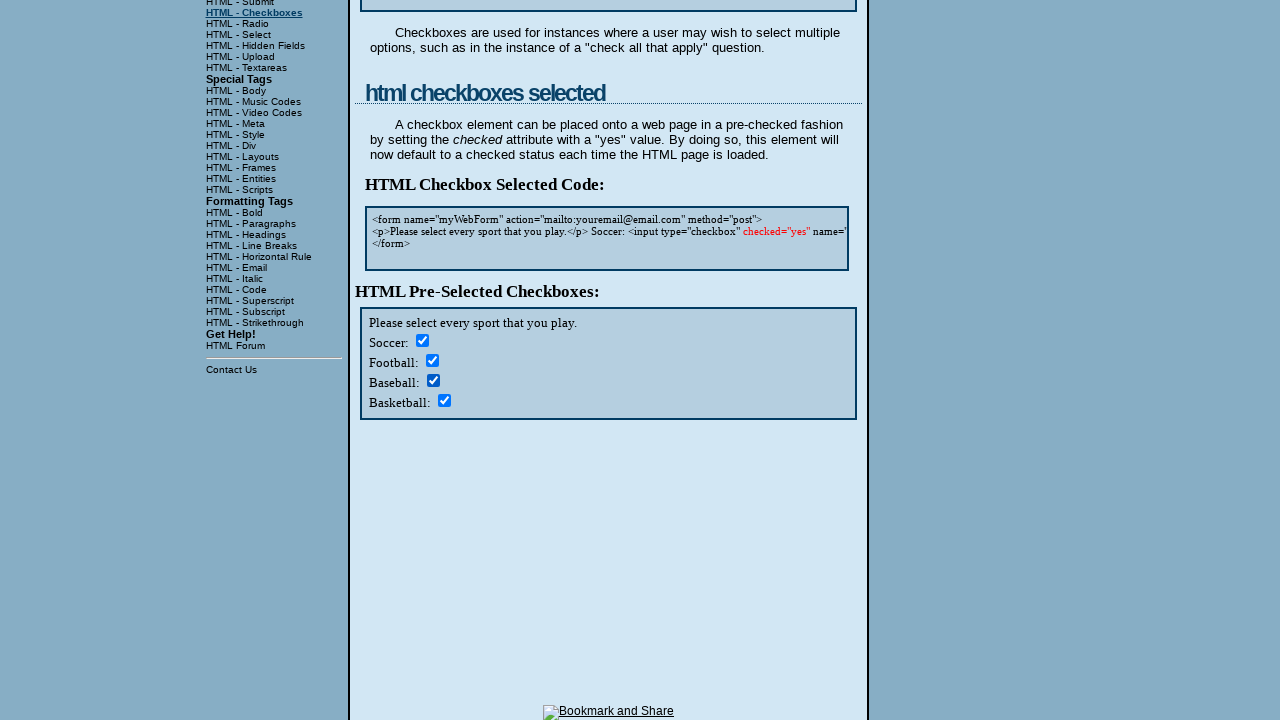

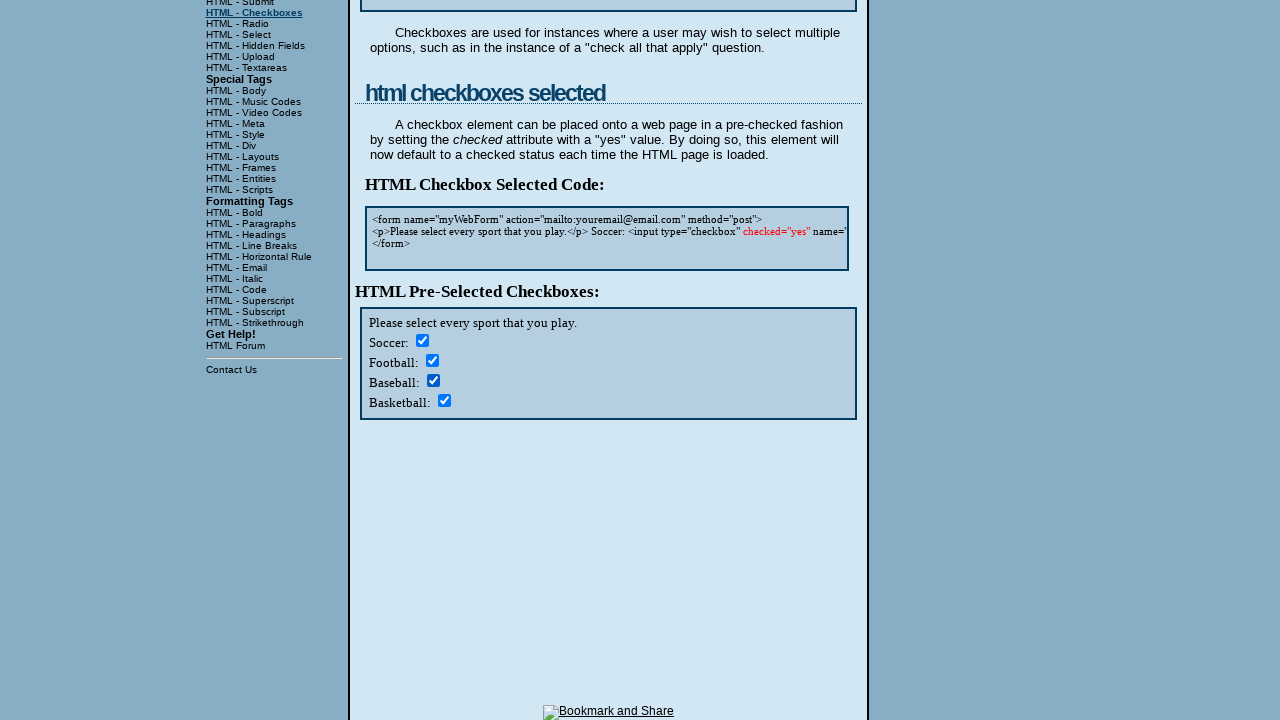